Tests that entering special characters in the zip code field shows an error message.

Starting URL: https://www.sharelane.com/cgi-bin/register.py

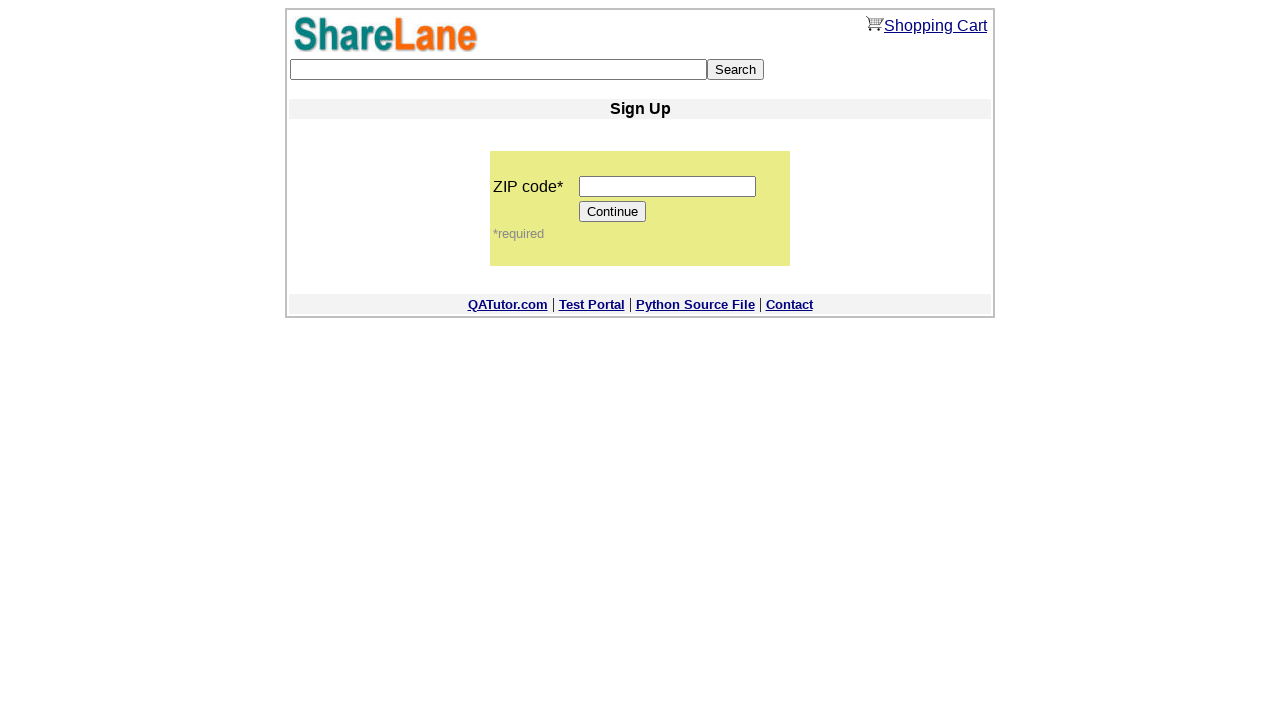

Navigated to ShareLane registration page
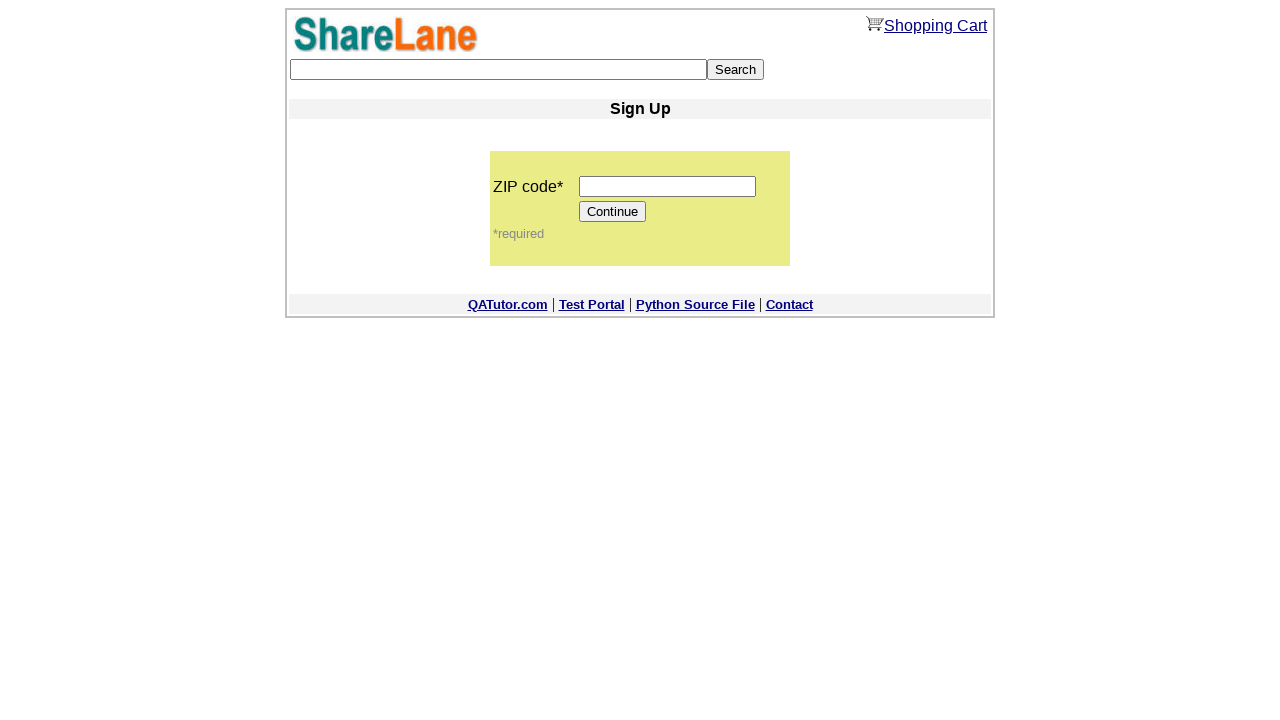

Filled zip code field with special characters '!@#$%' on input[name='zip_code']
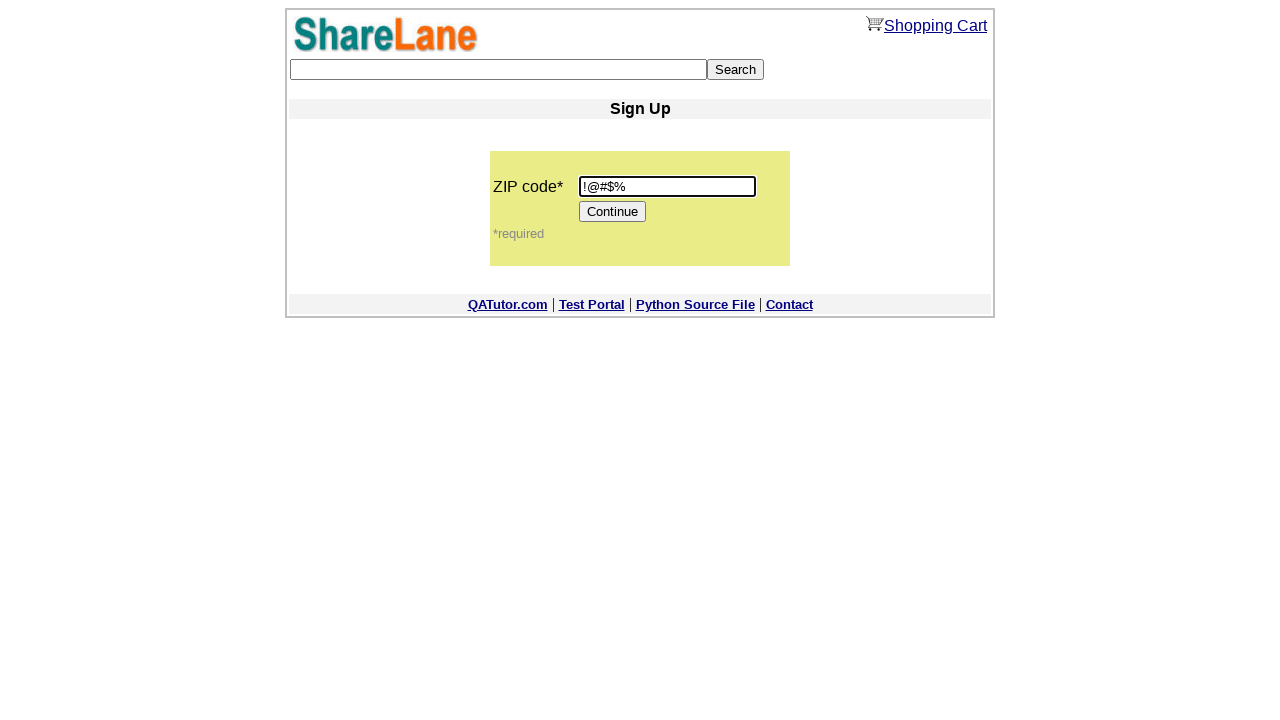

Clicked Continue button at (613, 212) on [value='Continue']
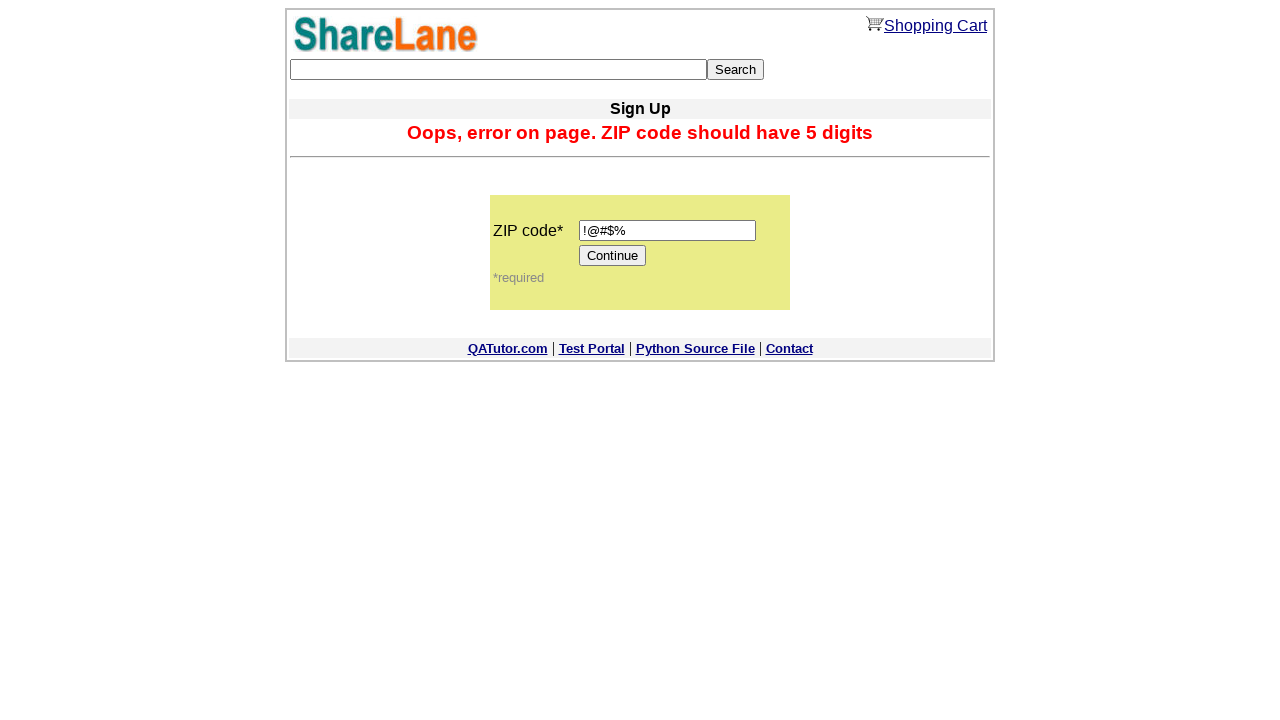

Error message displayed for invalid zip code
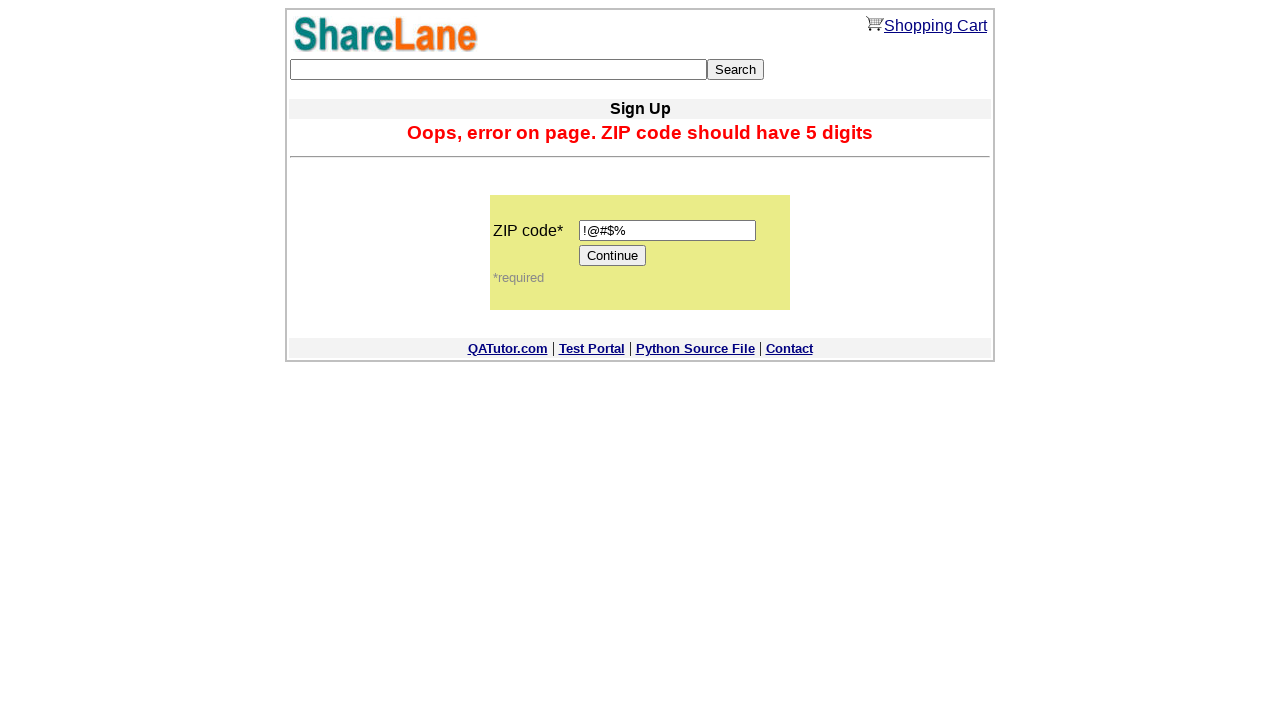

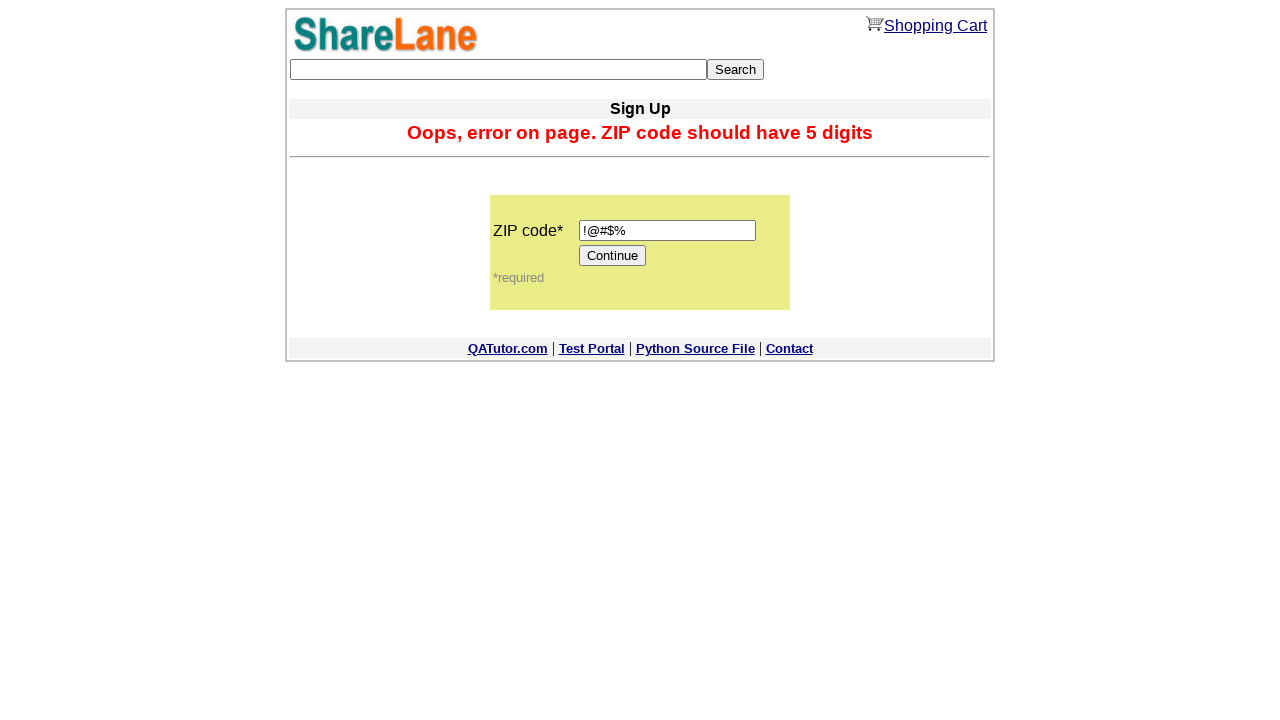